Navigates to a YouTube video page and waits for the video to play for a period of time

Starting URL: https://www.youtube.com/watch?v=pIWX6hF0C_s

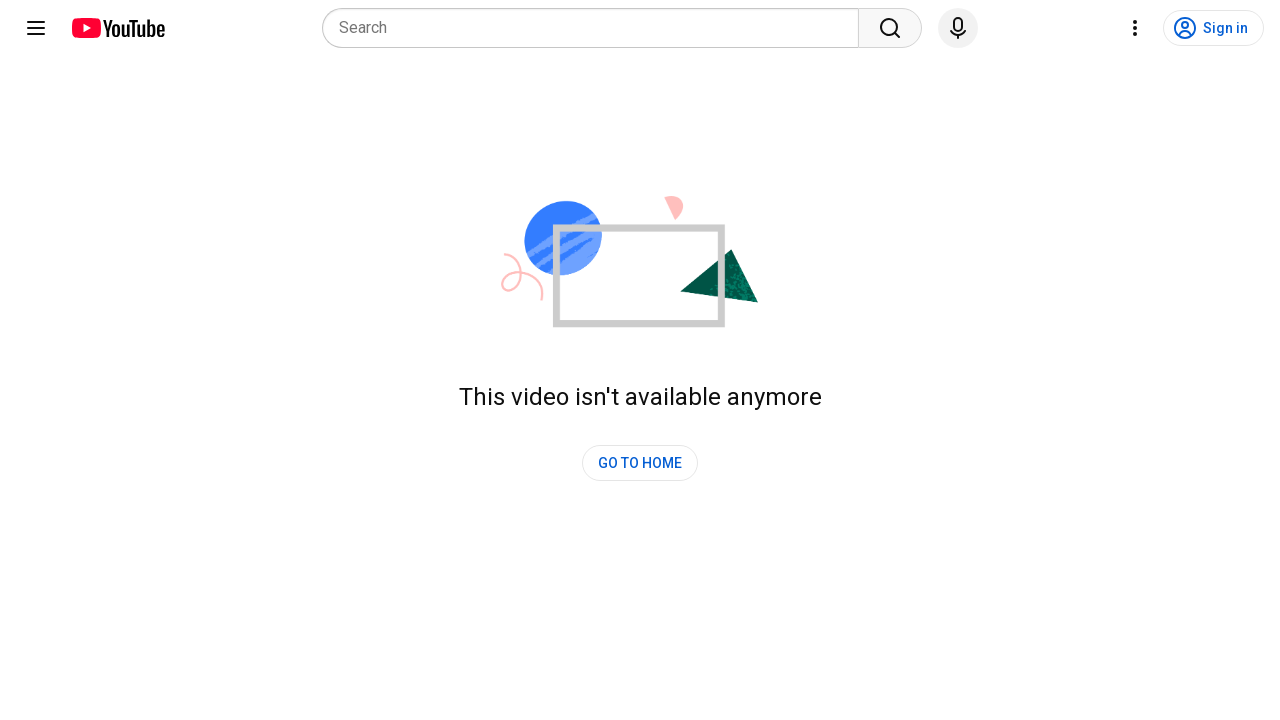

Navigated to YouTube video page
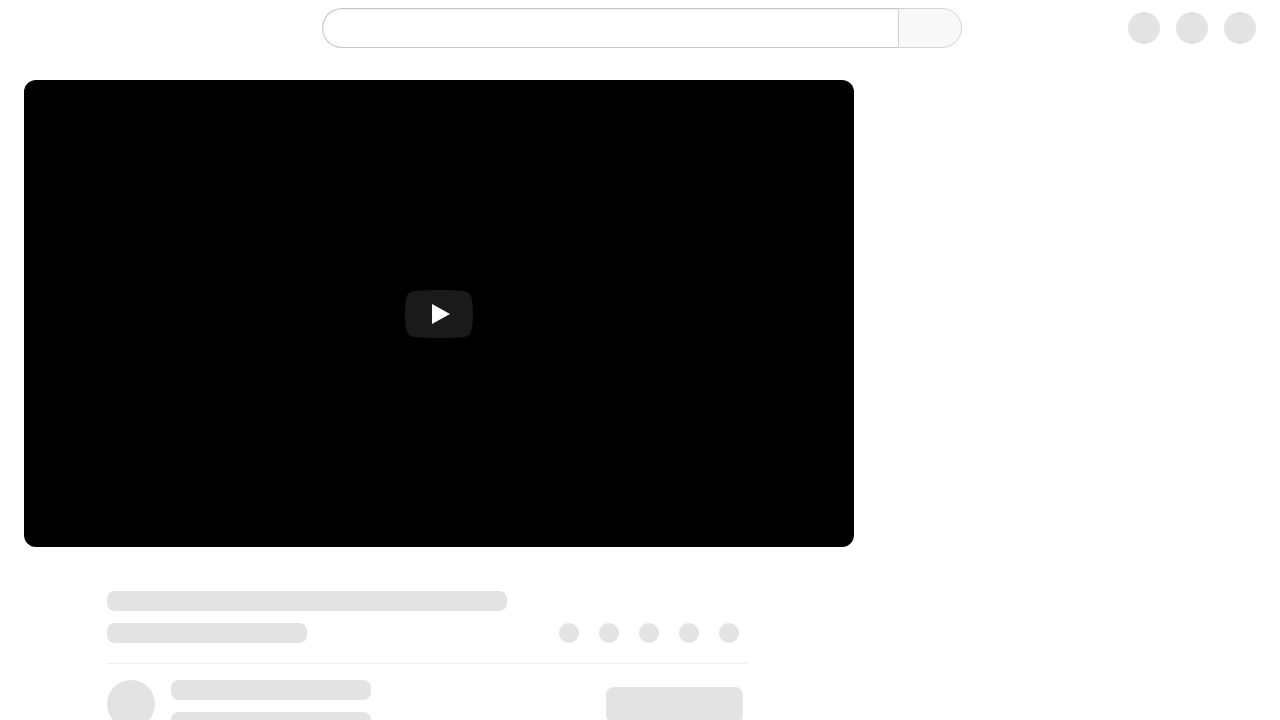

Waited 14 seconds for video to play
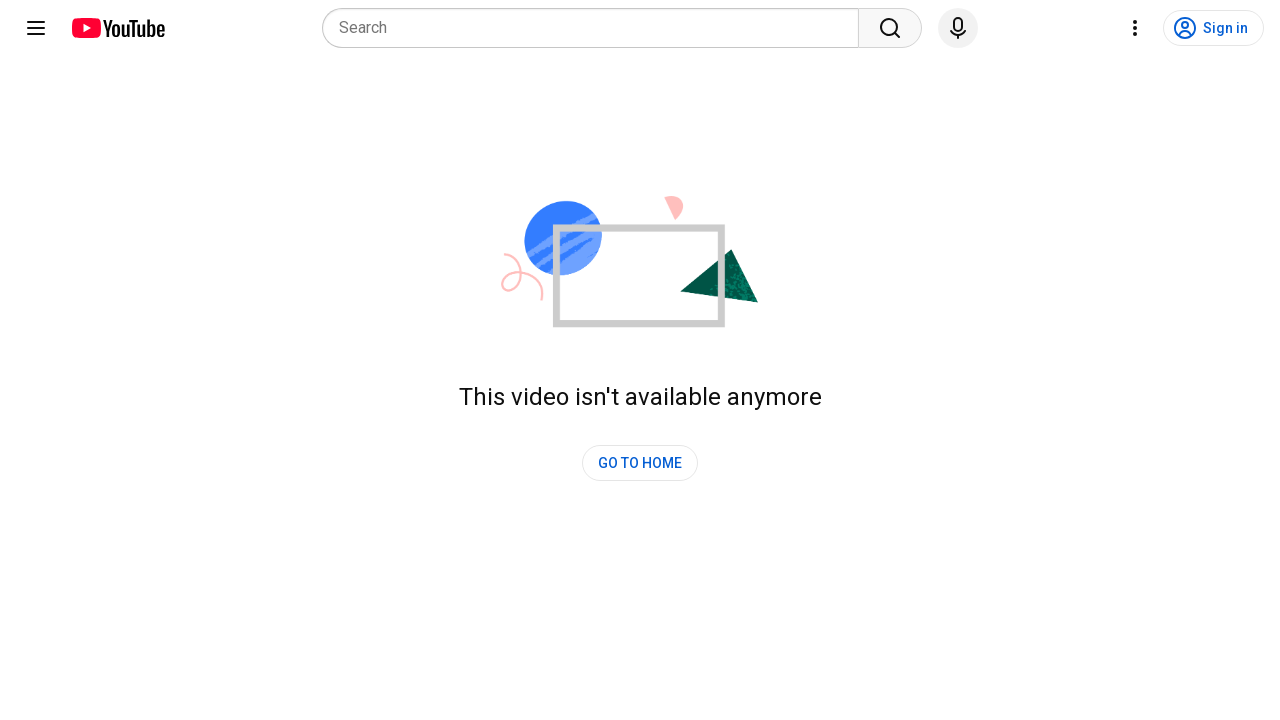

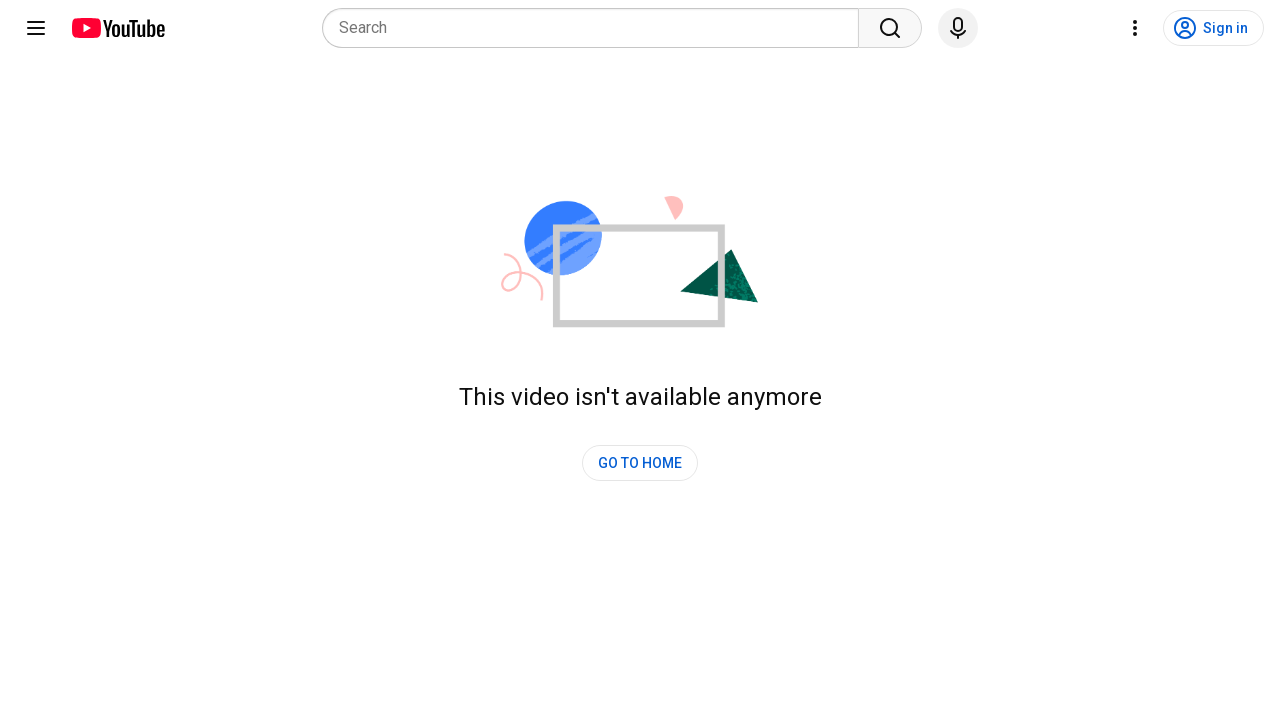